Tests right-click context menu on login button

Starting URL: https://www.abv.bg/

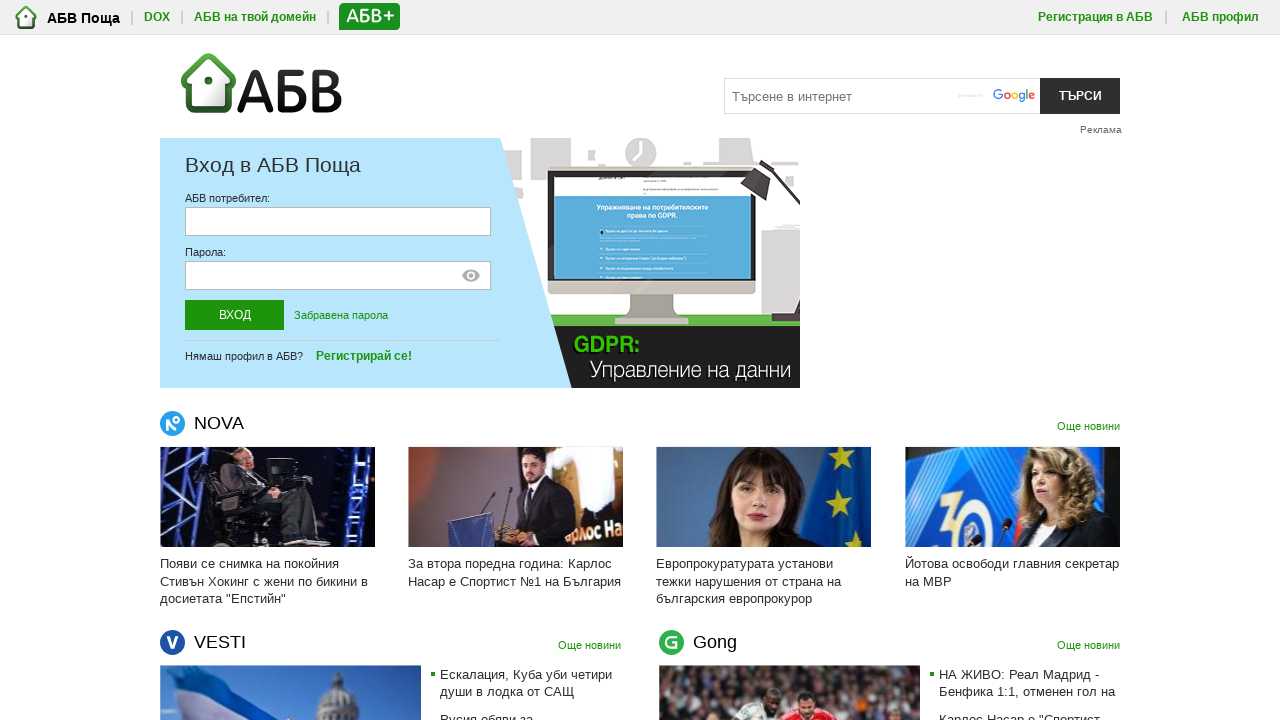

Navigated to https://www.abv.bg/
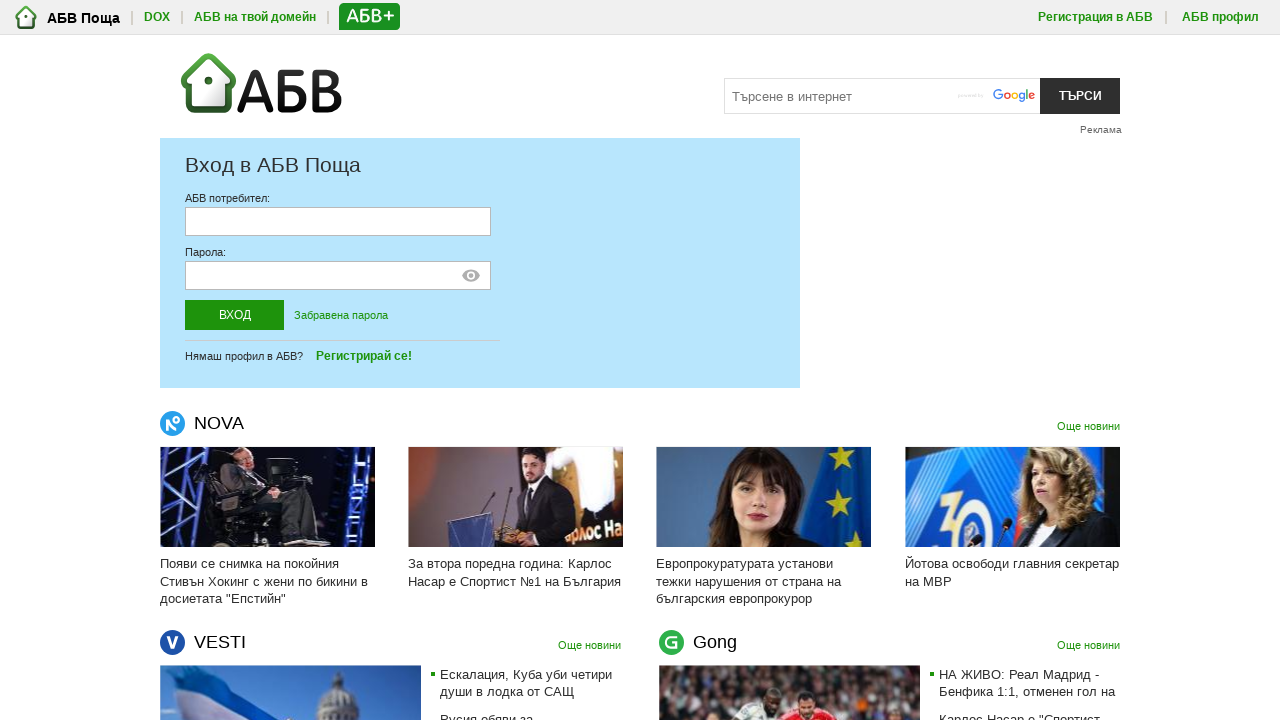

Right-clicked on login button to open context menu at (234, 315) on #loginBut
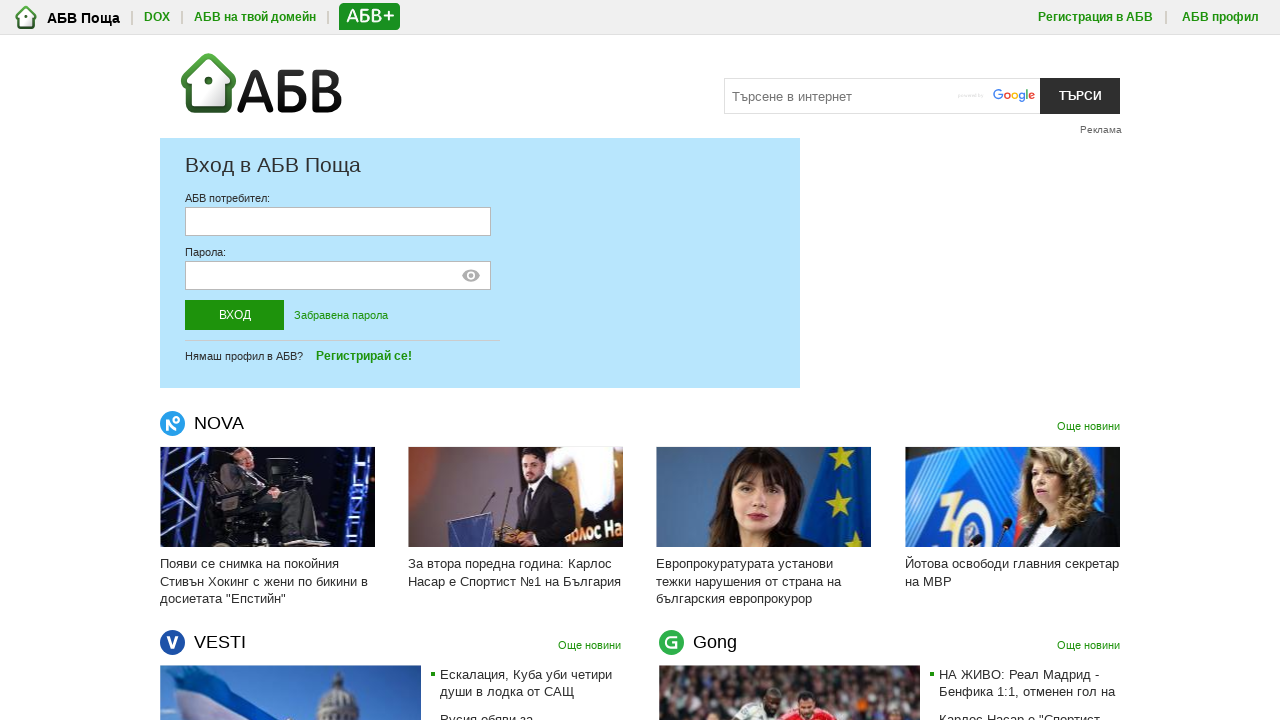

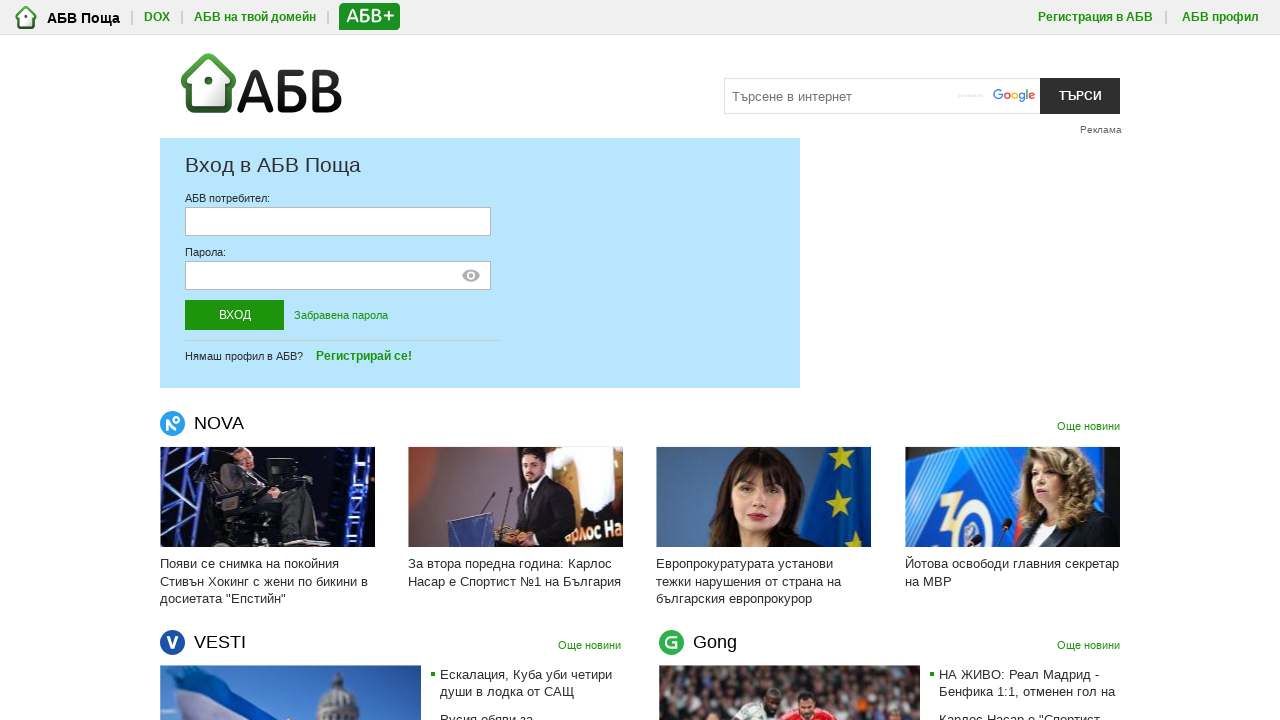